Tests handling of JavaScript confirm popup by clicking a button that triggers a confirm dialog and accepting it

Starting URL: https://testautomationpractice.blogspot.com/

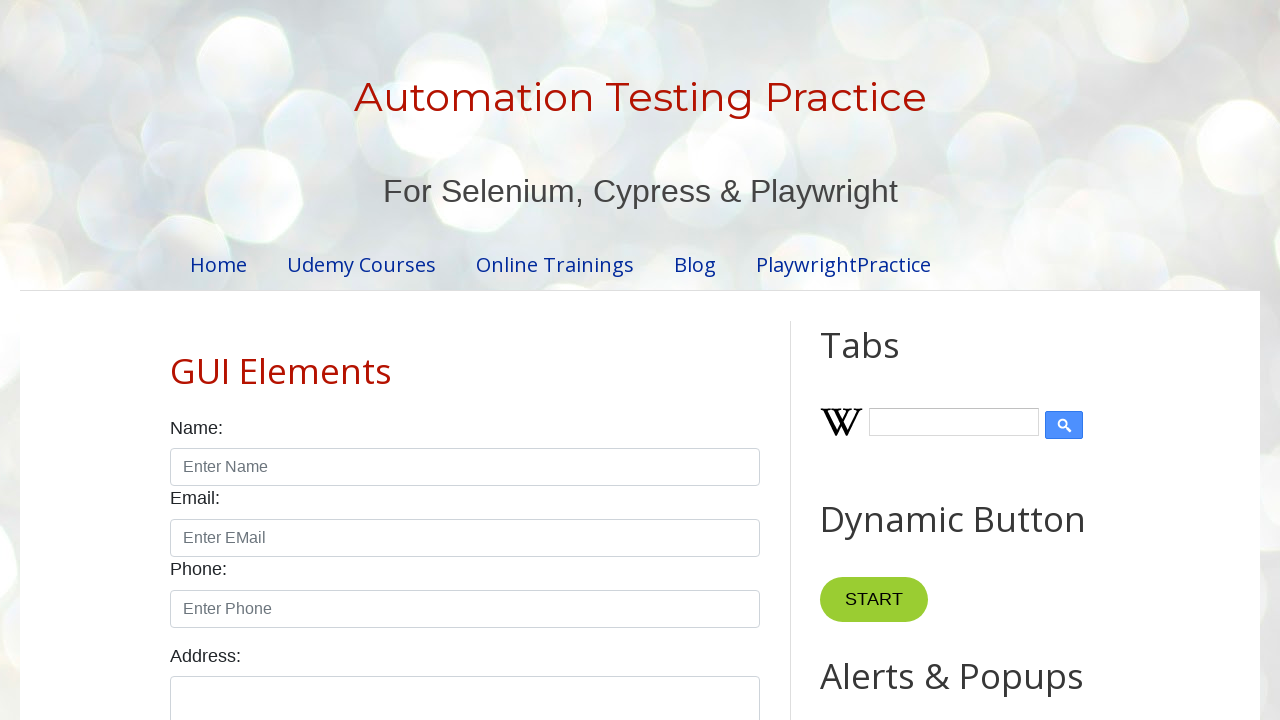

Set up dialog handler to accept confirm popup
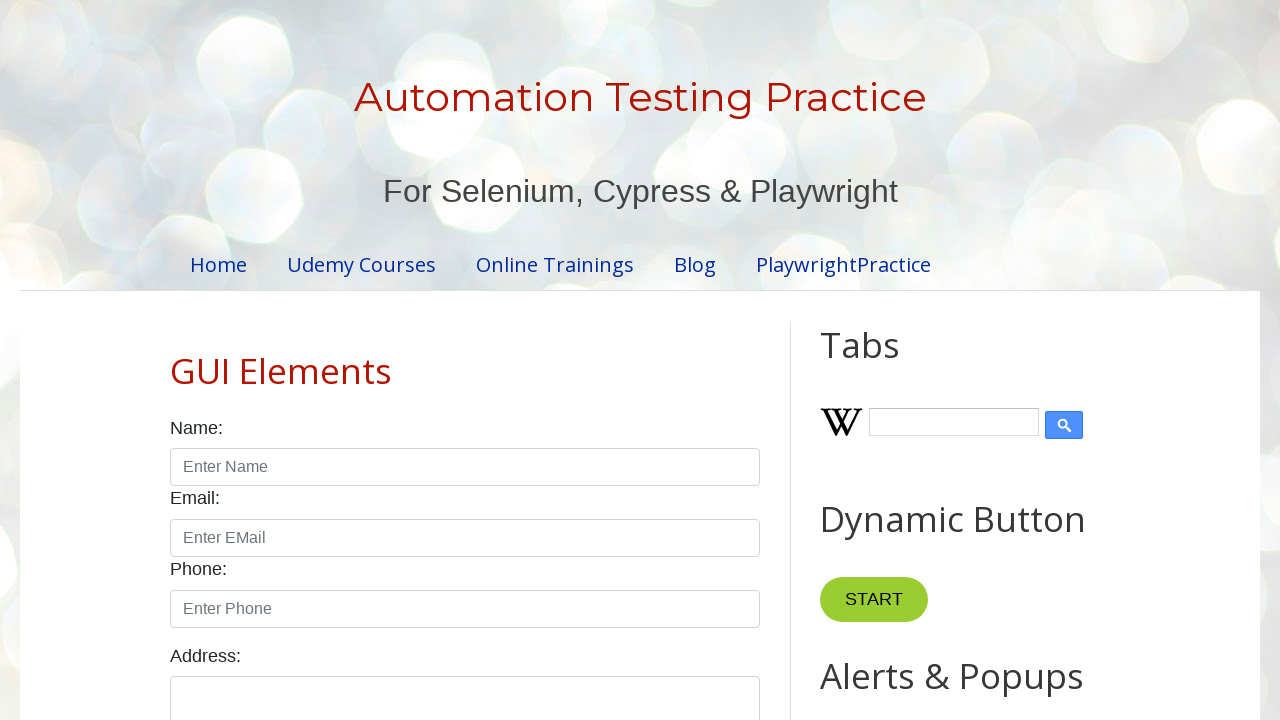

Clicked button to trigger confirm popup at (912, 360) on xpath=//button[@onclick='myFunctionConfirm()']
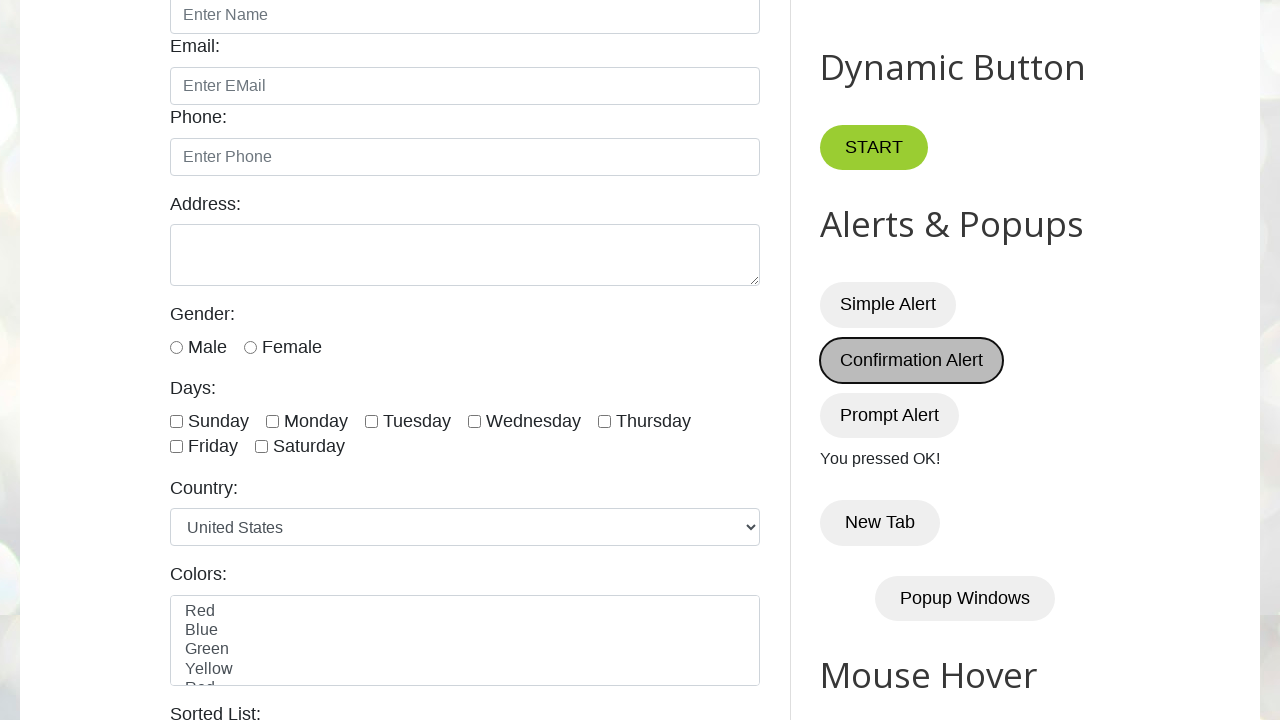

Waited for confirm dialog to be handled
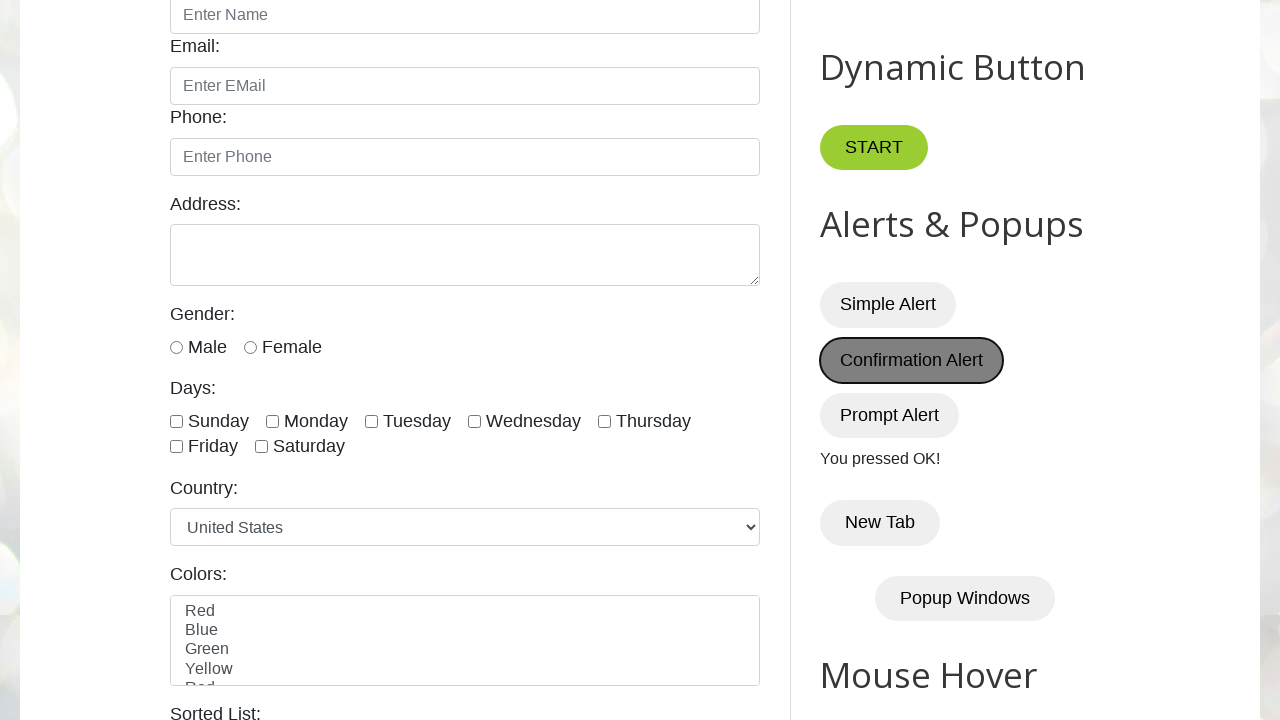

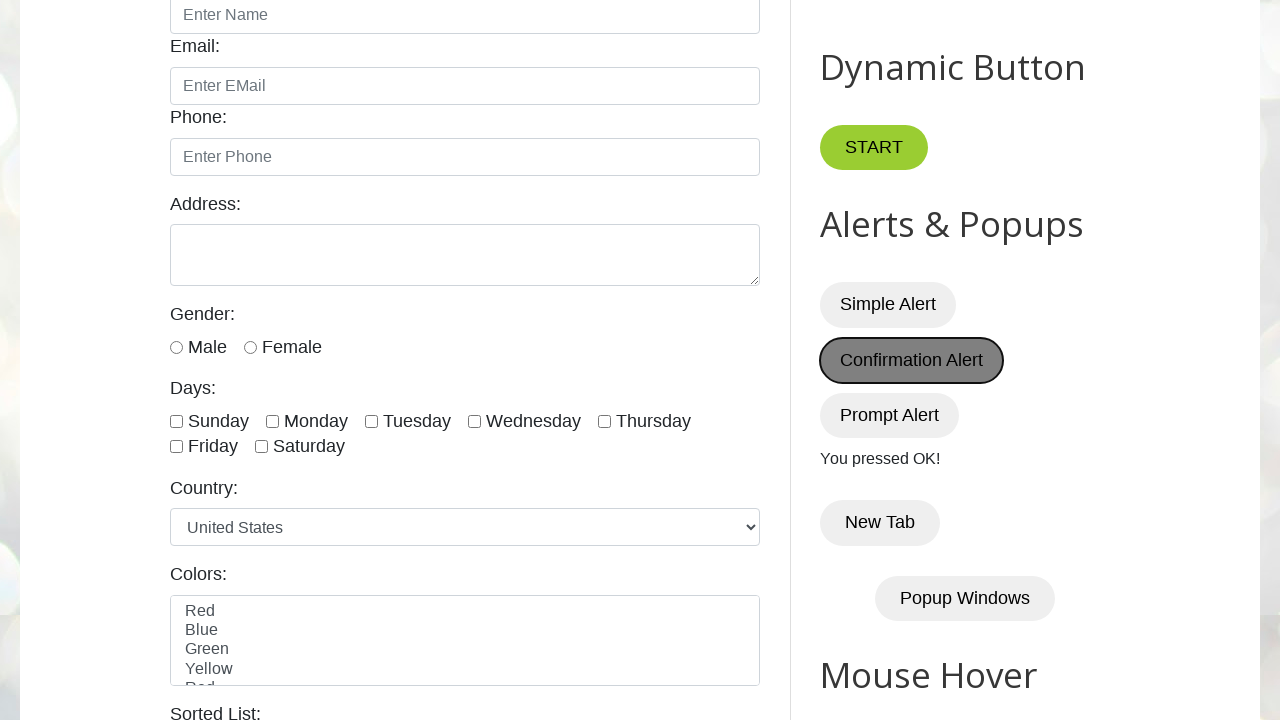